Tests the Zoho signup form by filling in email, password, selecting a state, accepting terms of service, and submitting the registration form.

Starting URL: https://www.zoho.com/signup.html

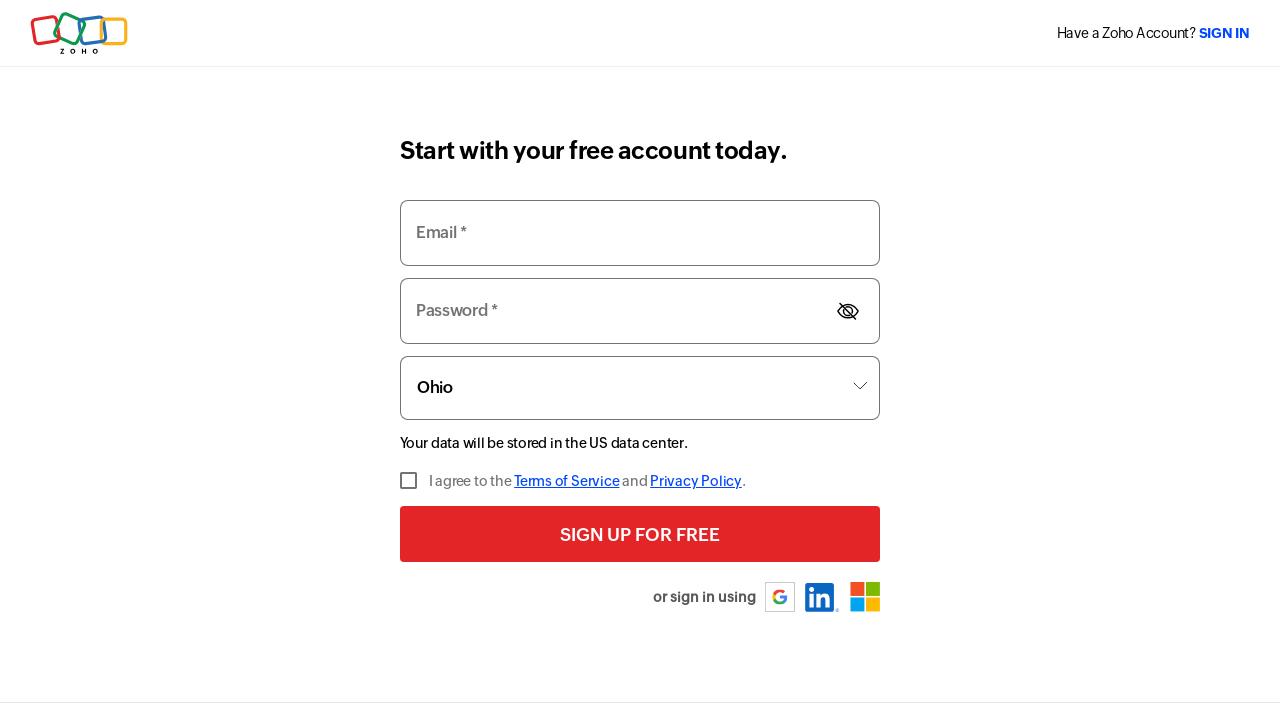

Filled email field with test email address on #email
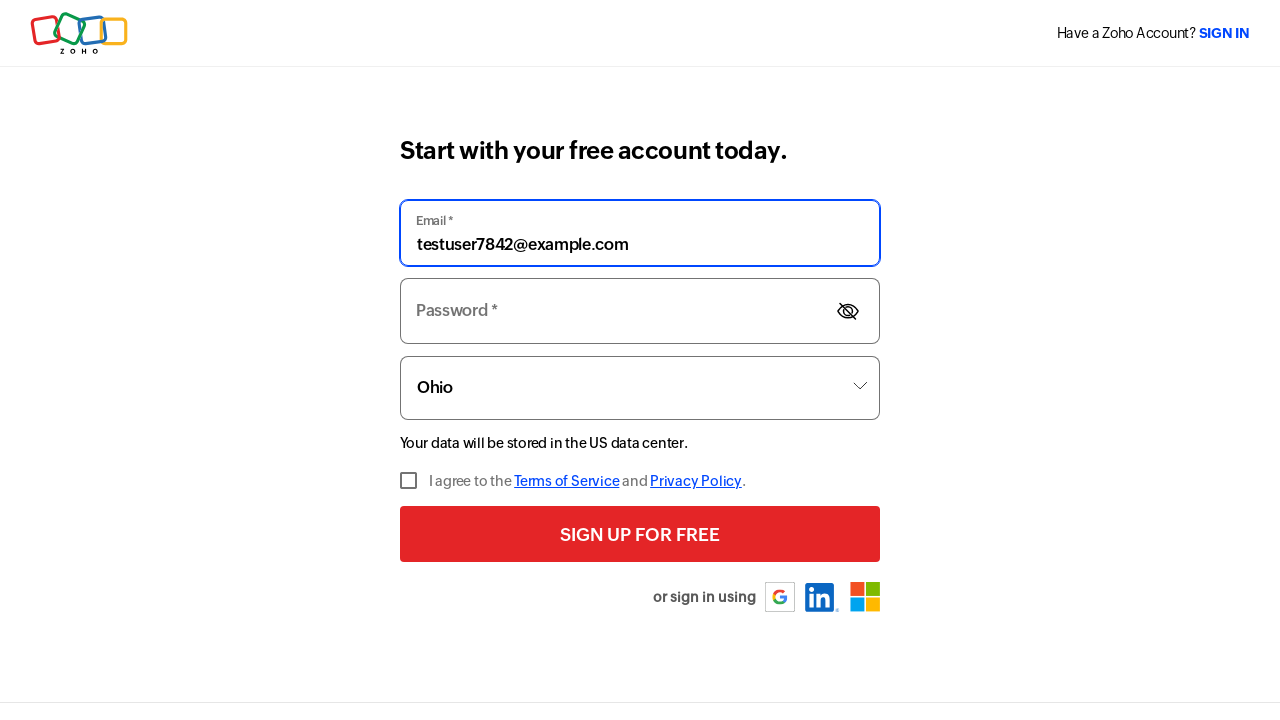

Filled password field with test password on #password
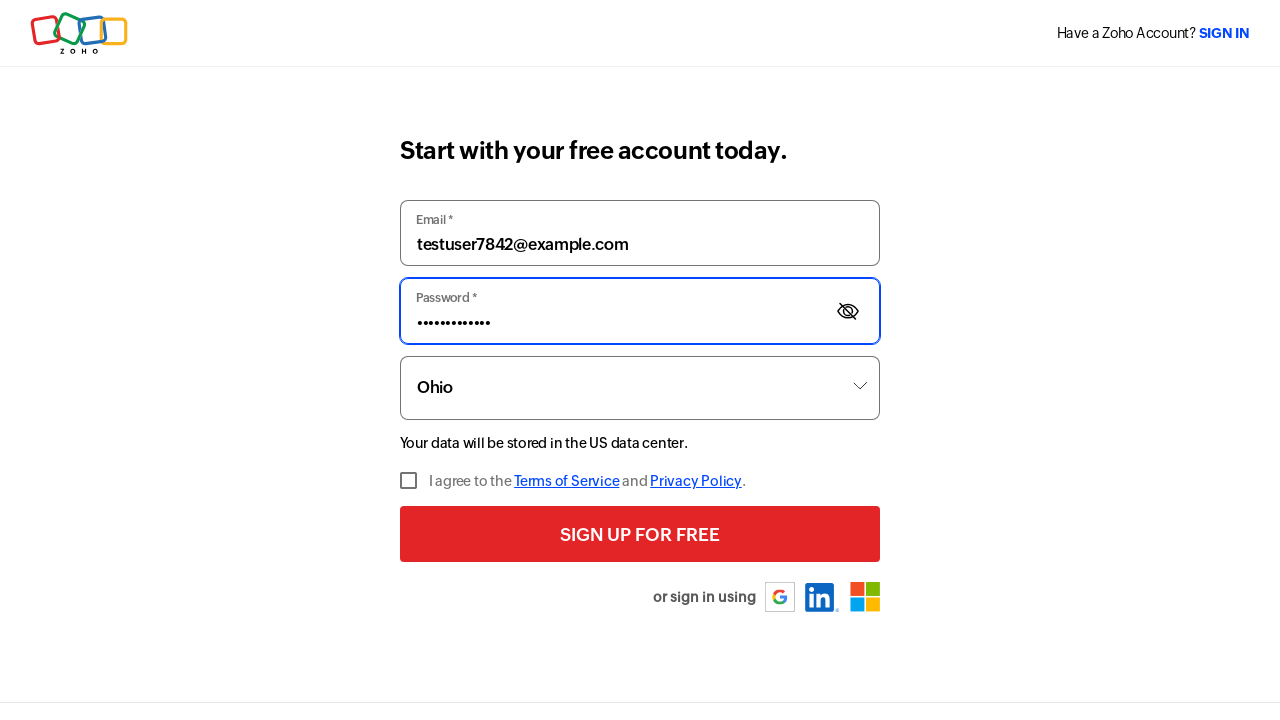

Selected Ohio from state dropdown on //*[@id='signupform']/div/div[5]/select
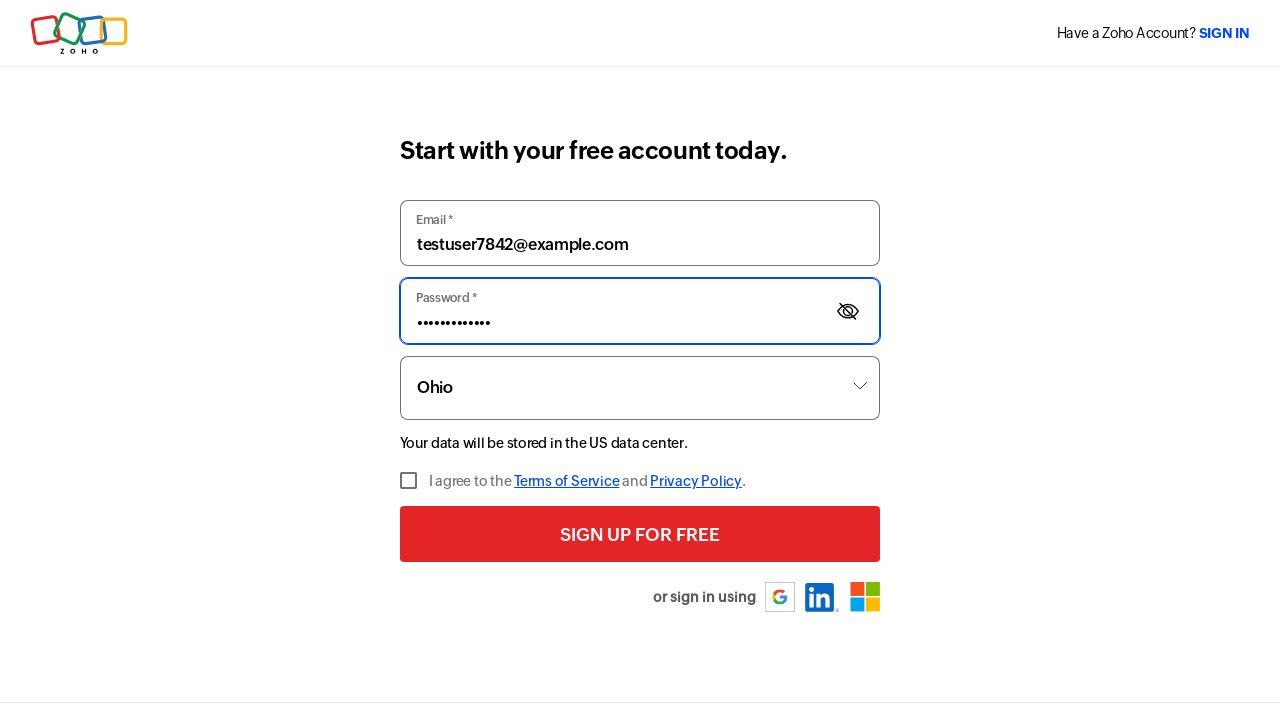

Checked terms of service checkbox at (427, 481) on #signup-termservice
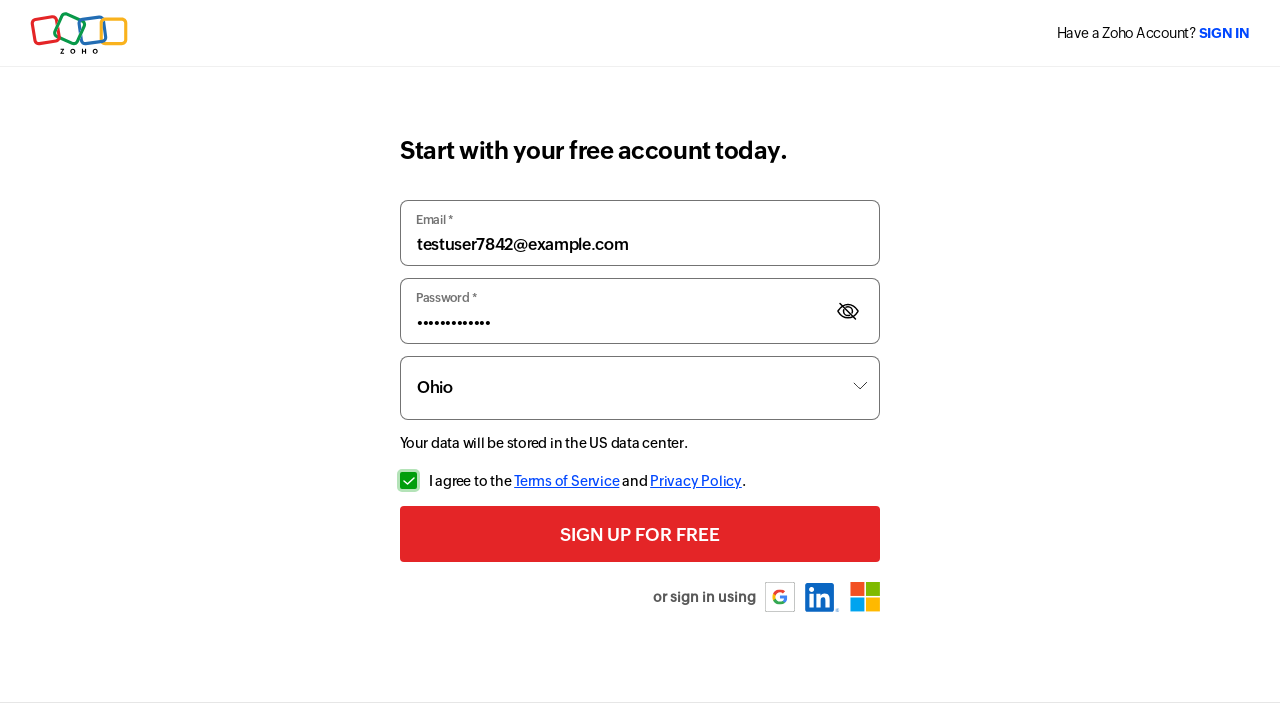

Clicked signup button to submit registration form at (640, 534) on #signupbtn
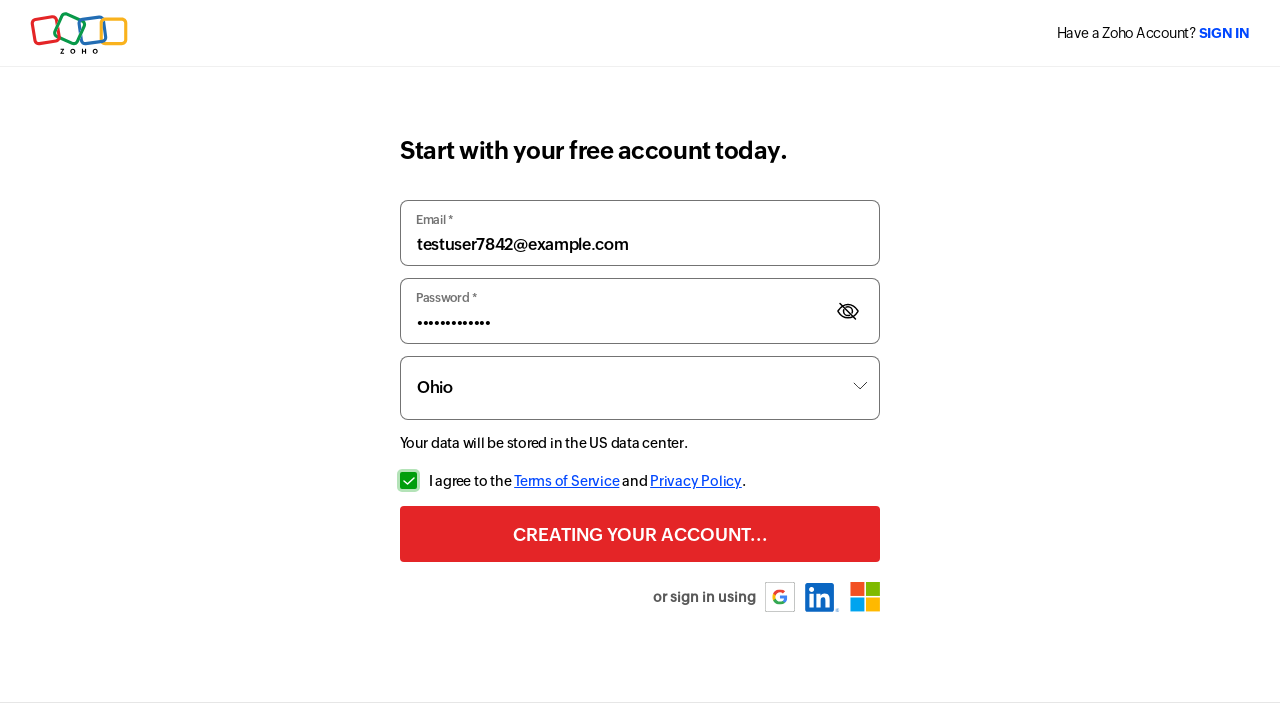

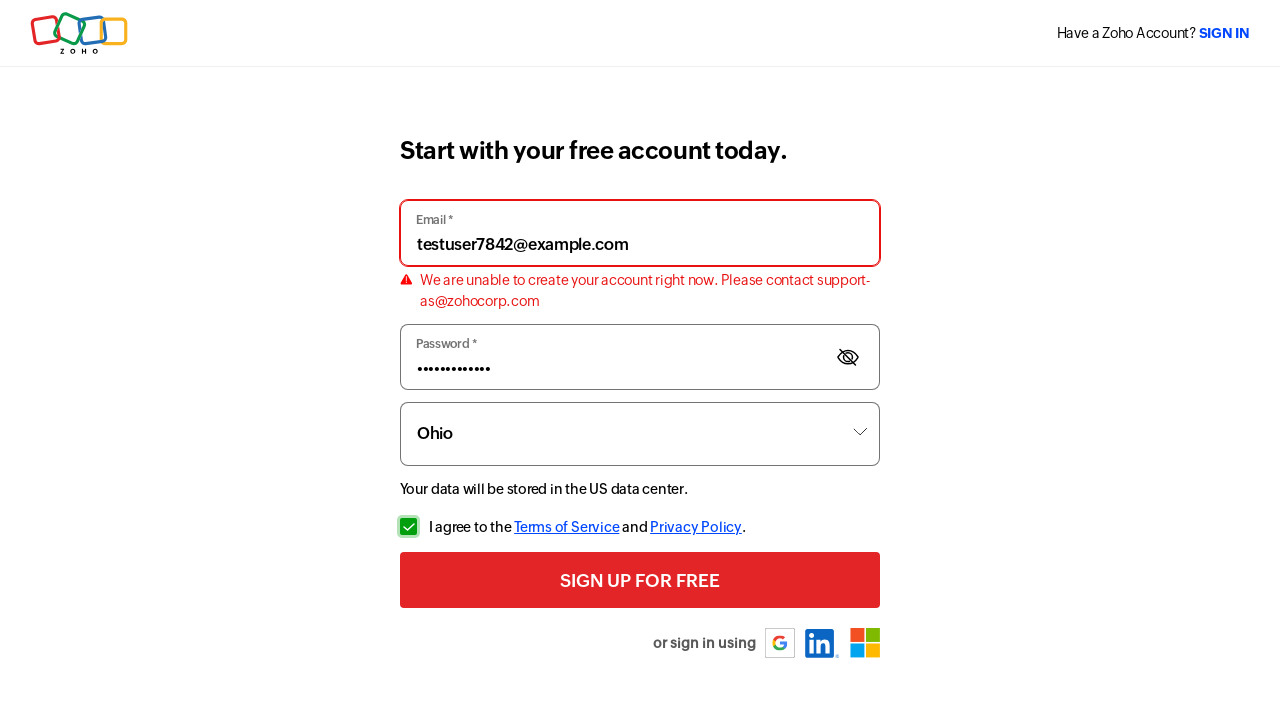